Navigates to the R Project website, clicks on a link in the first row's list, and retrieves text from a paragraph element

Starting URL: https://www.r-project.org/

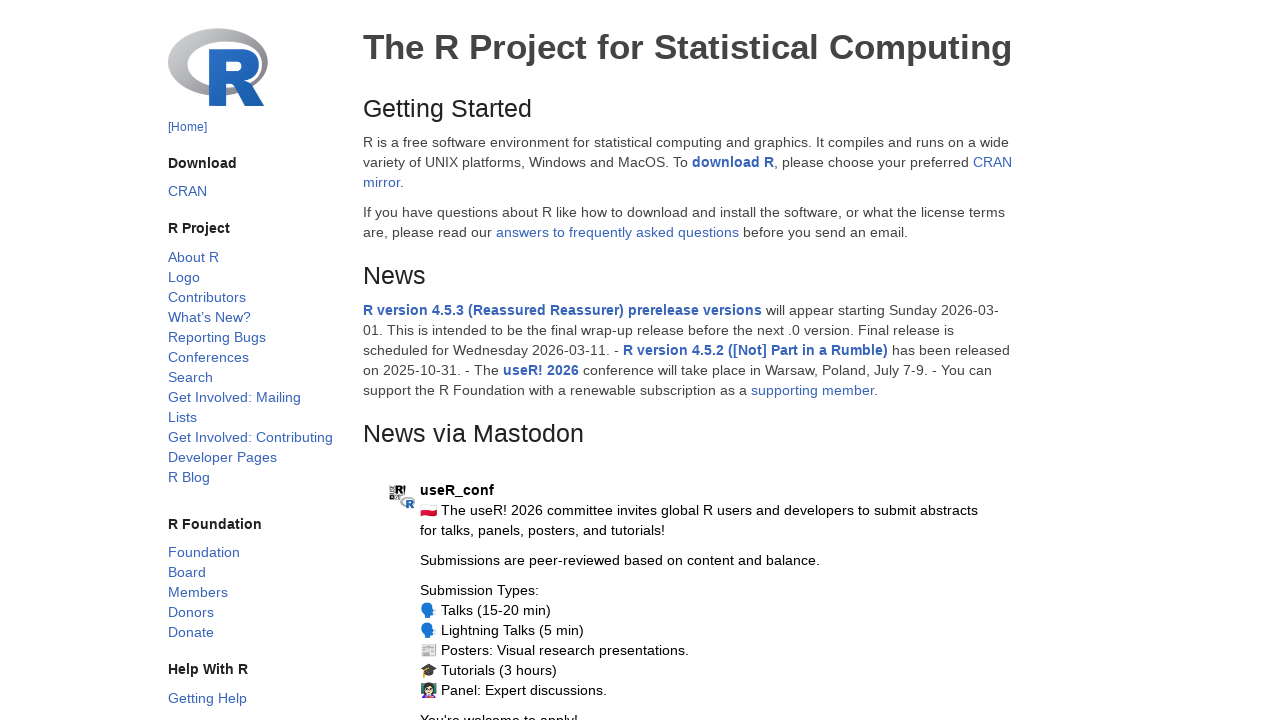

Navigated to R Project website
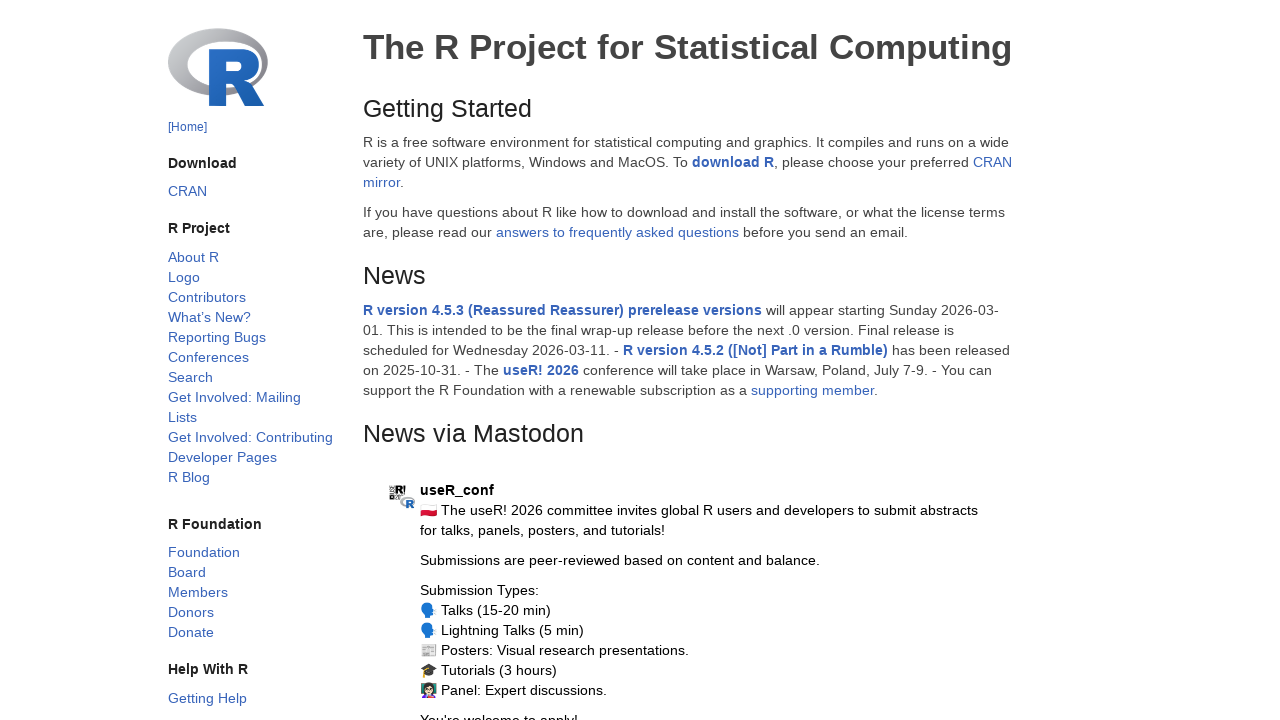

Clicked on the first link in the row's unordered list at (193, 257) on .row ul a
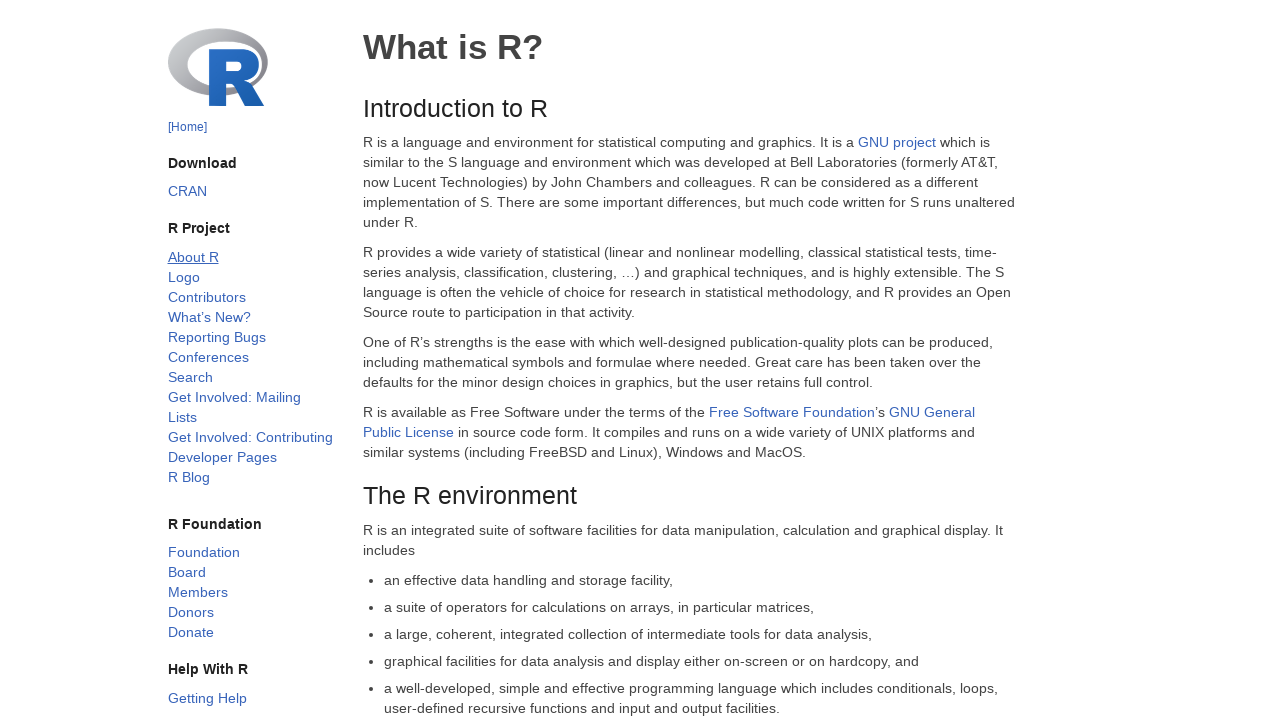

Page navigation completed and network idle
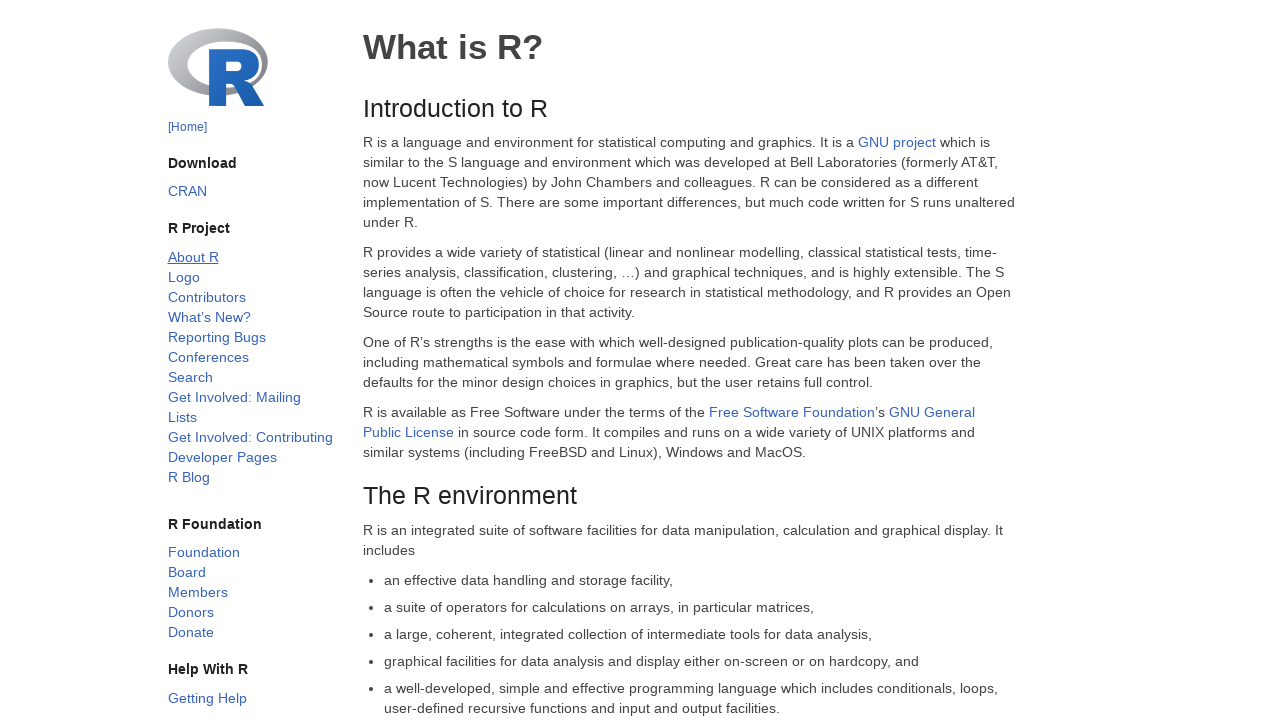

Retrieved text from paragraph element in second div of row
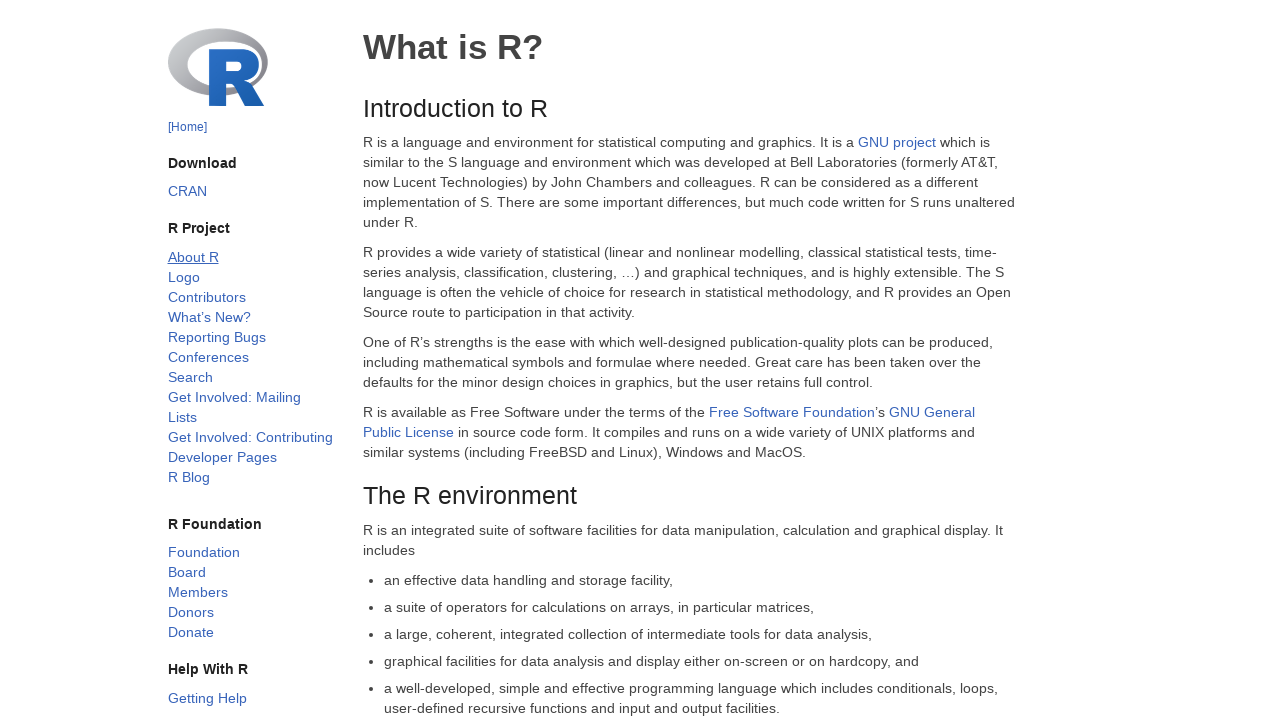

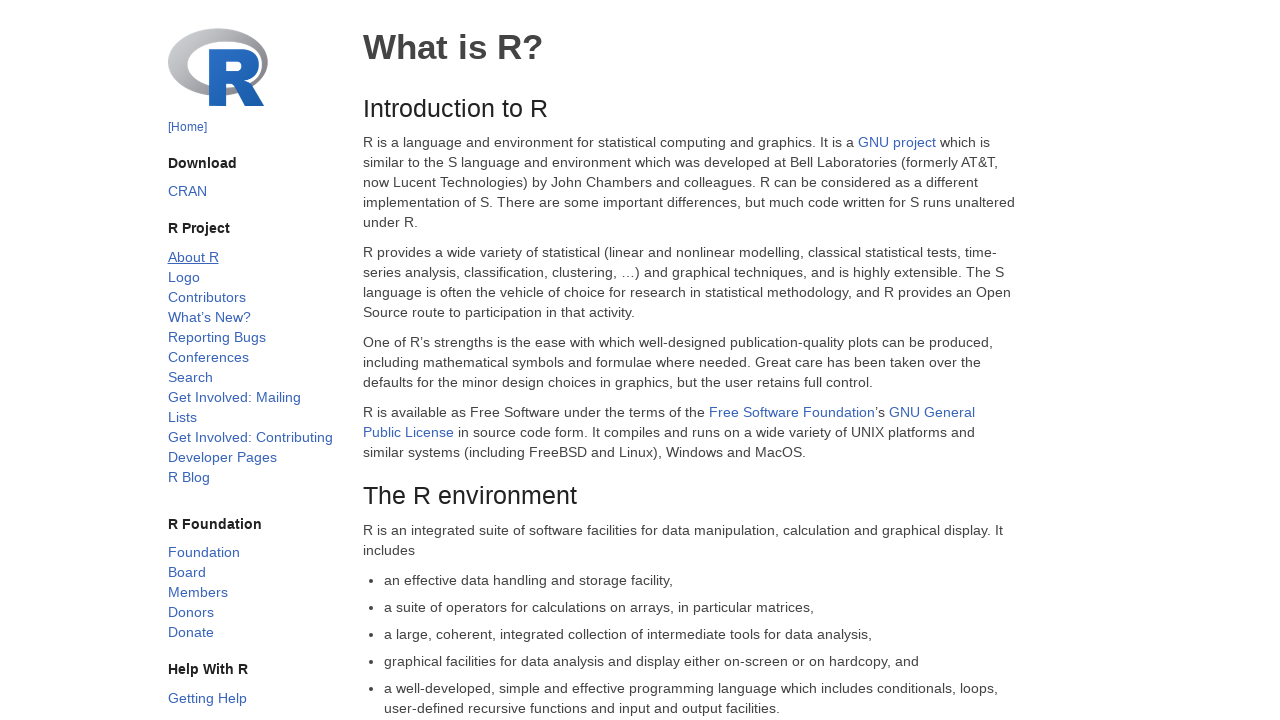